Tests drag and drop functionality by dragging an element from one location to another

Starting URL: https://v1.training-support.net/selenium/drag-drop

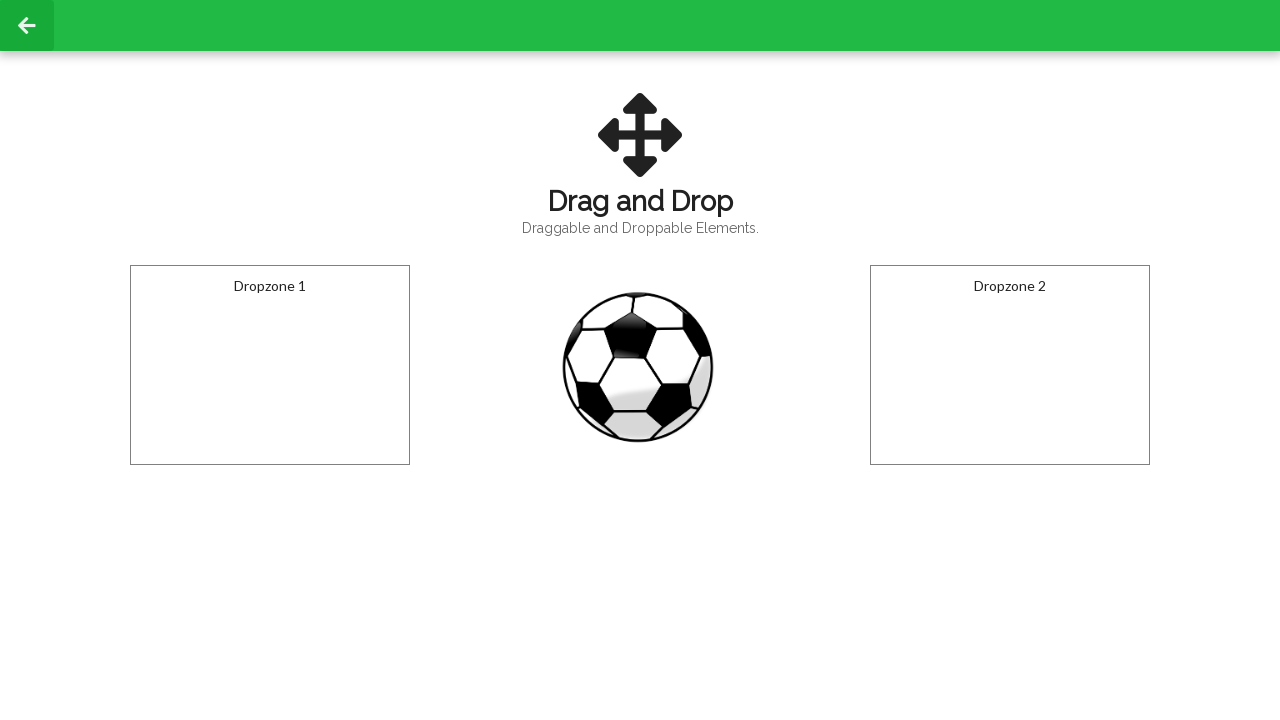

Navigated to drag and drop test page
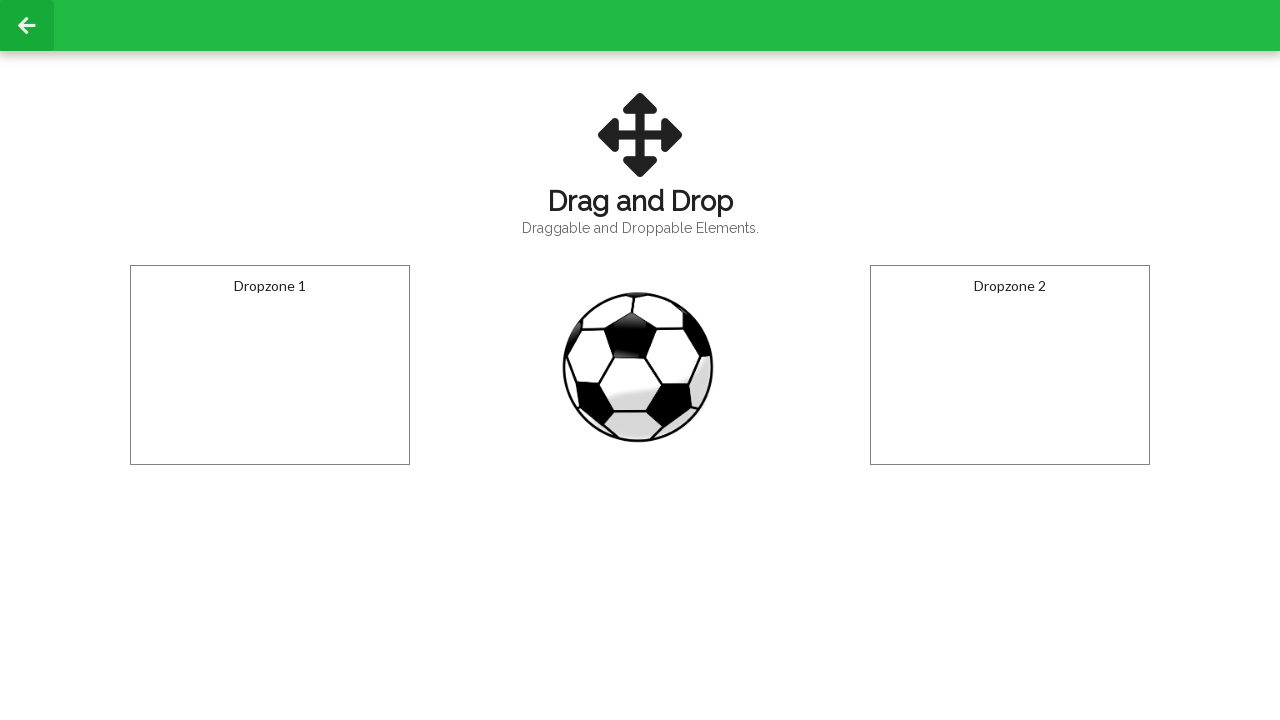

Dragged element from source to droppable area at (270, 365)
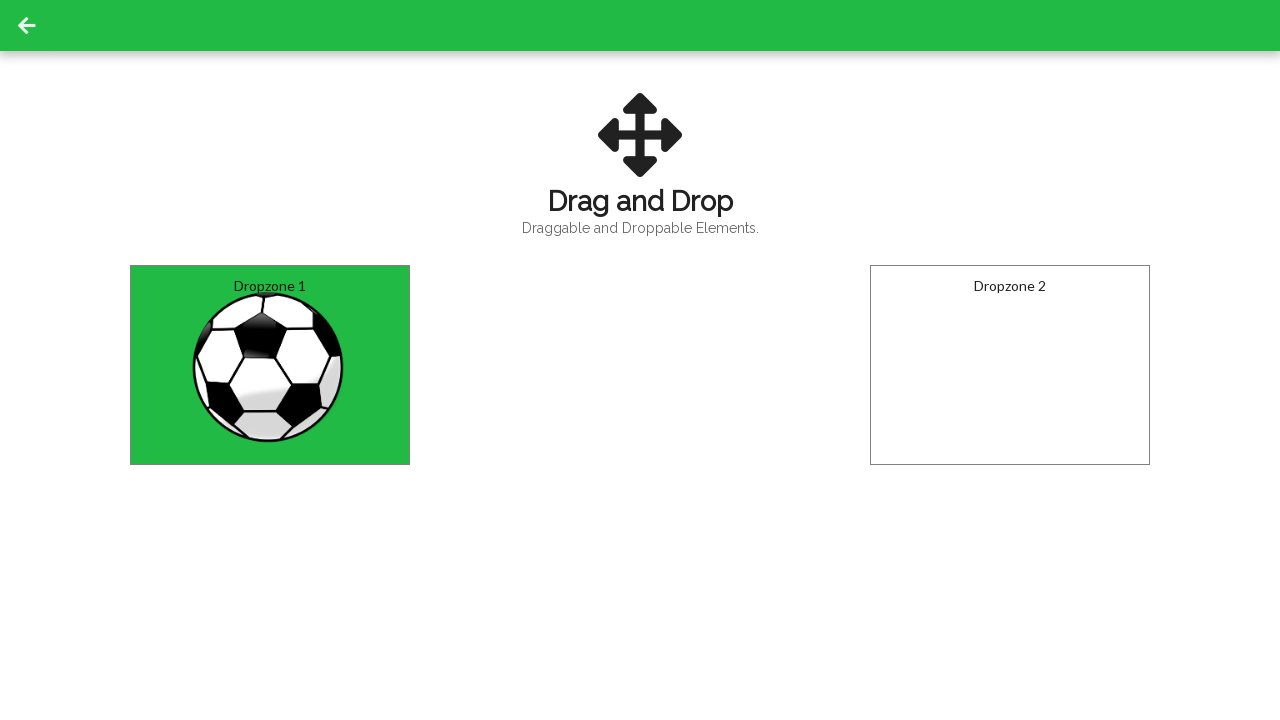

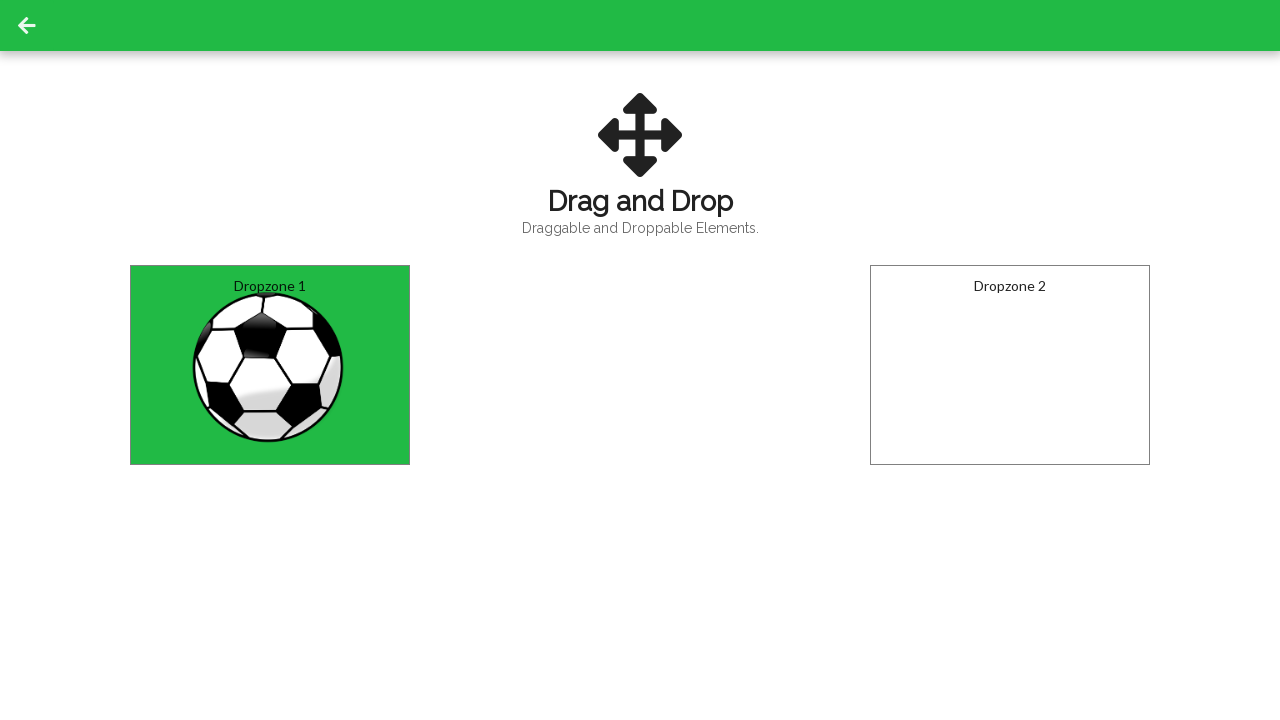